Tests the filter functionality on a web table by entering a search term and verifying that the filtered results match the search criteria

Starting URL: https://rahulshettyacademy.com/seleniumPractise/#/offers

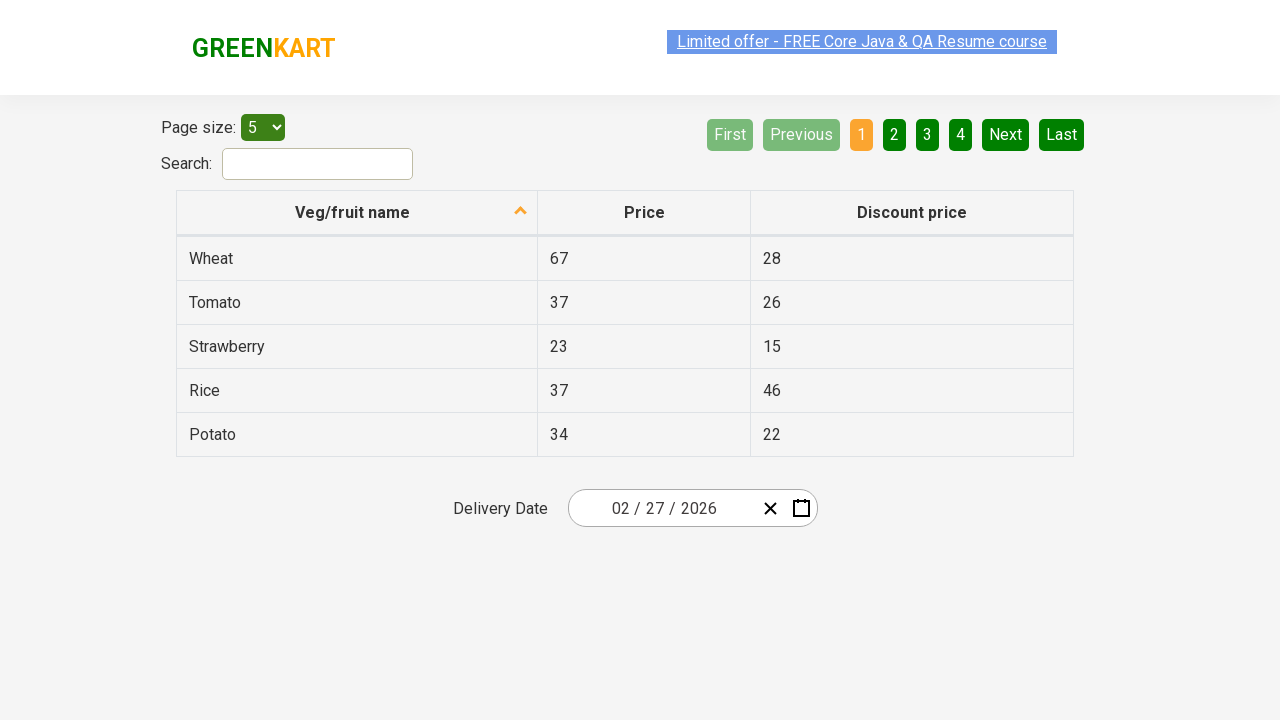

Navigated to web table offers page
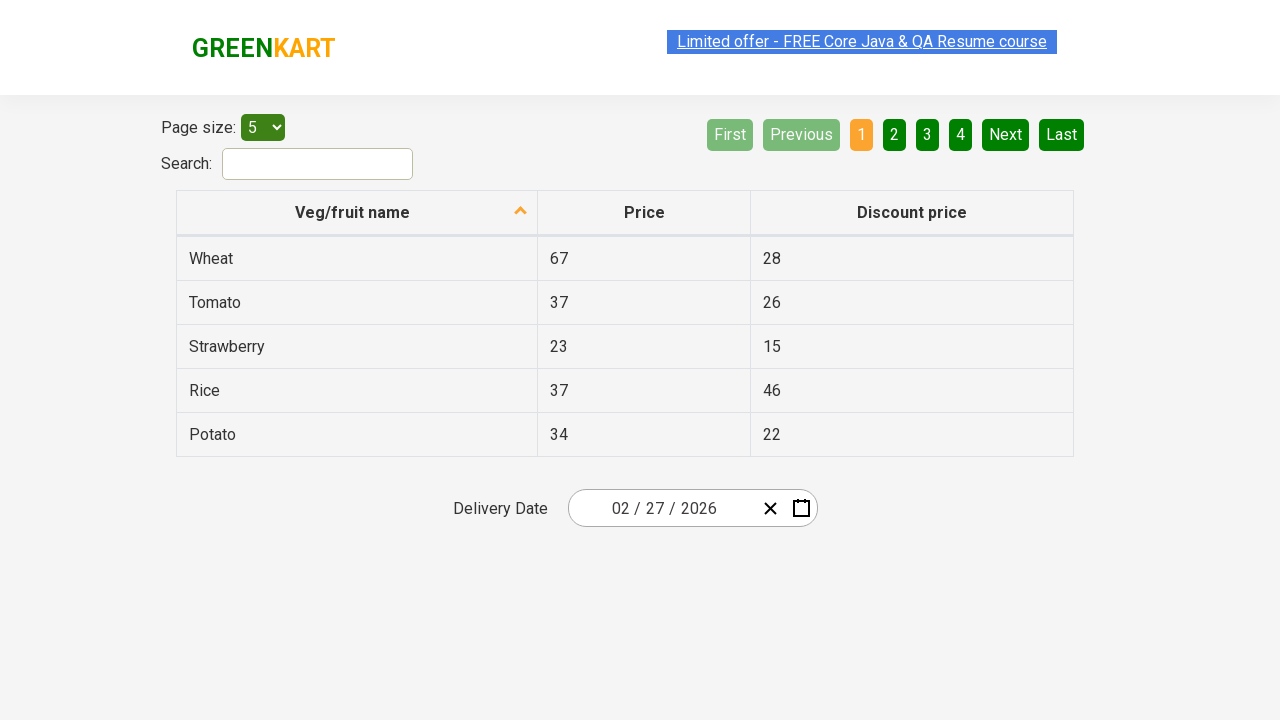

Filled search field with 'Rice' to filter table on #search-field
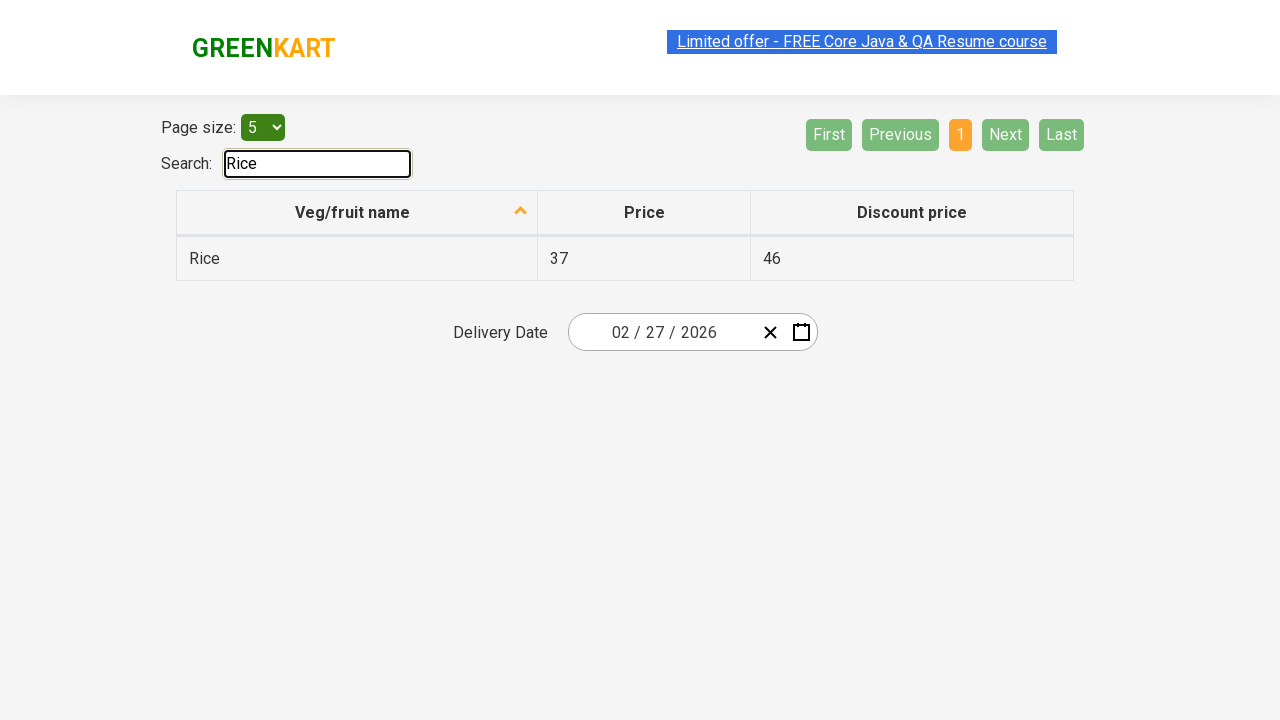

Table rows loaded after filtering
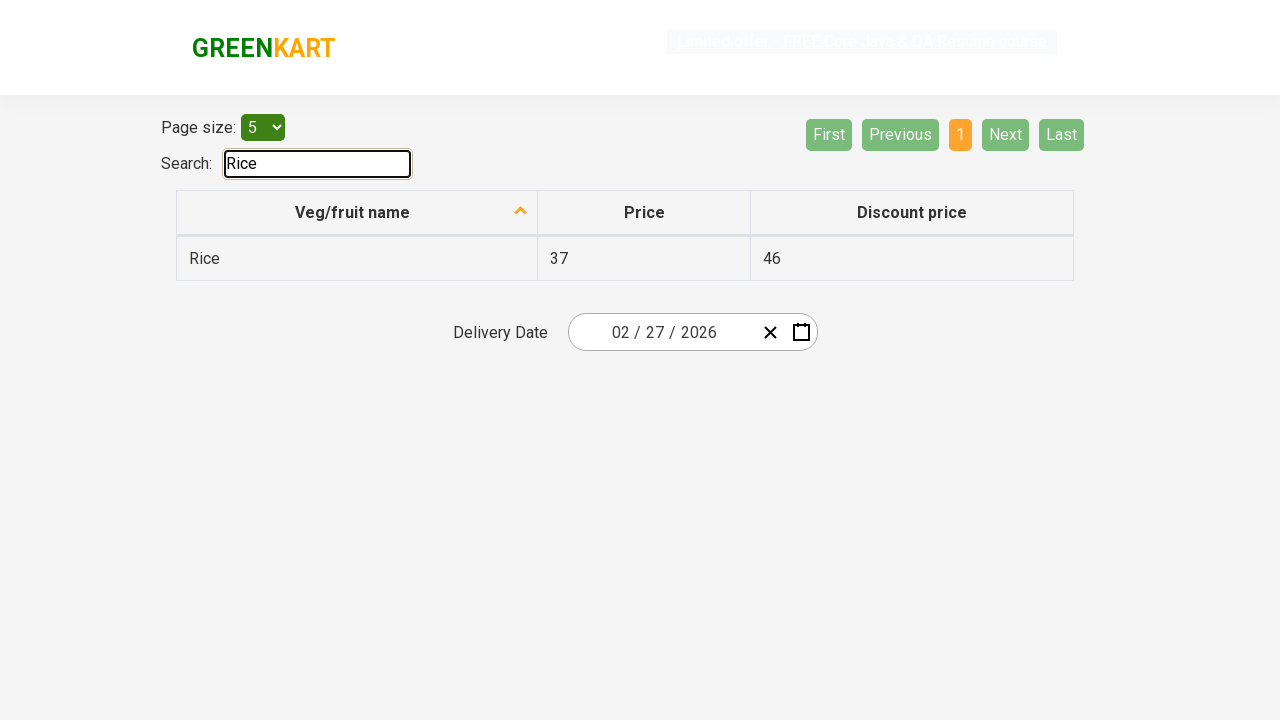

Verified all filtered results contain 'Rice'
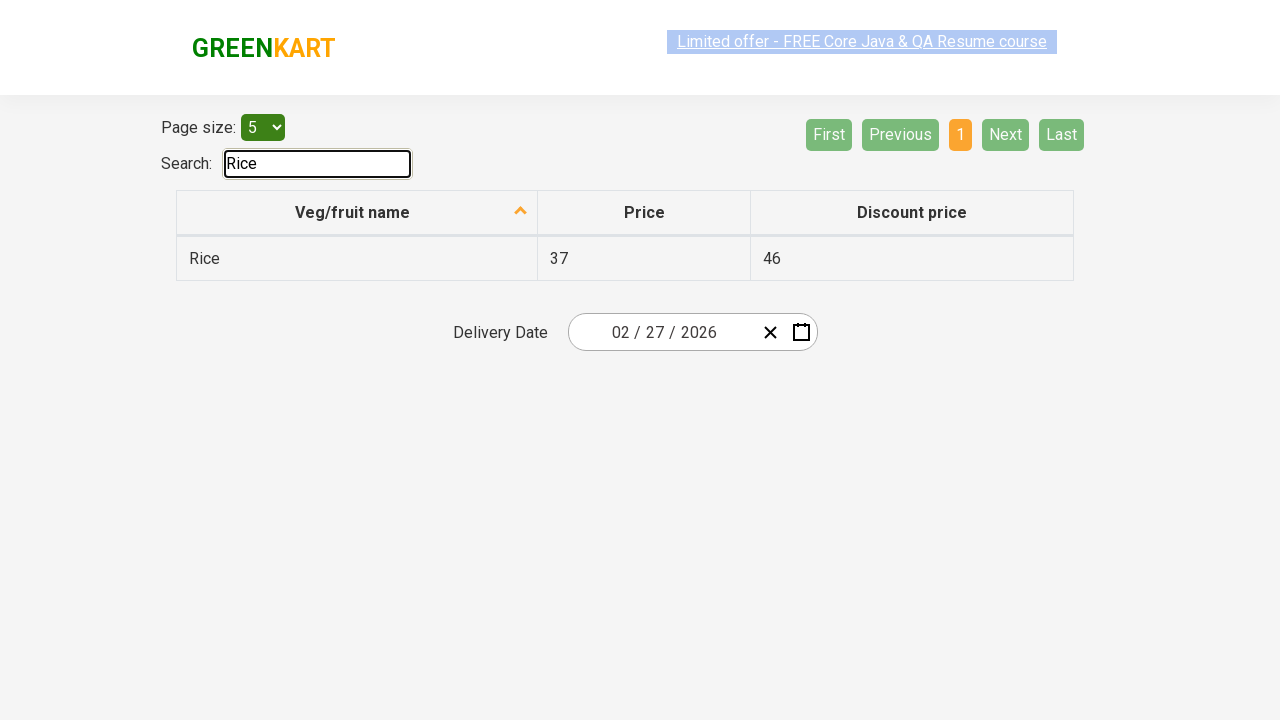

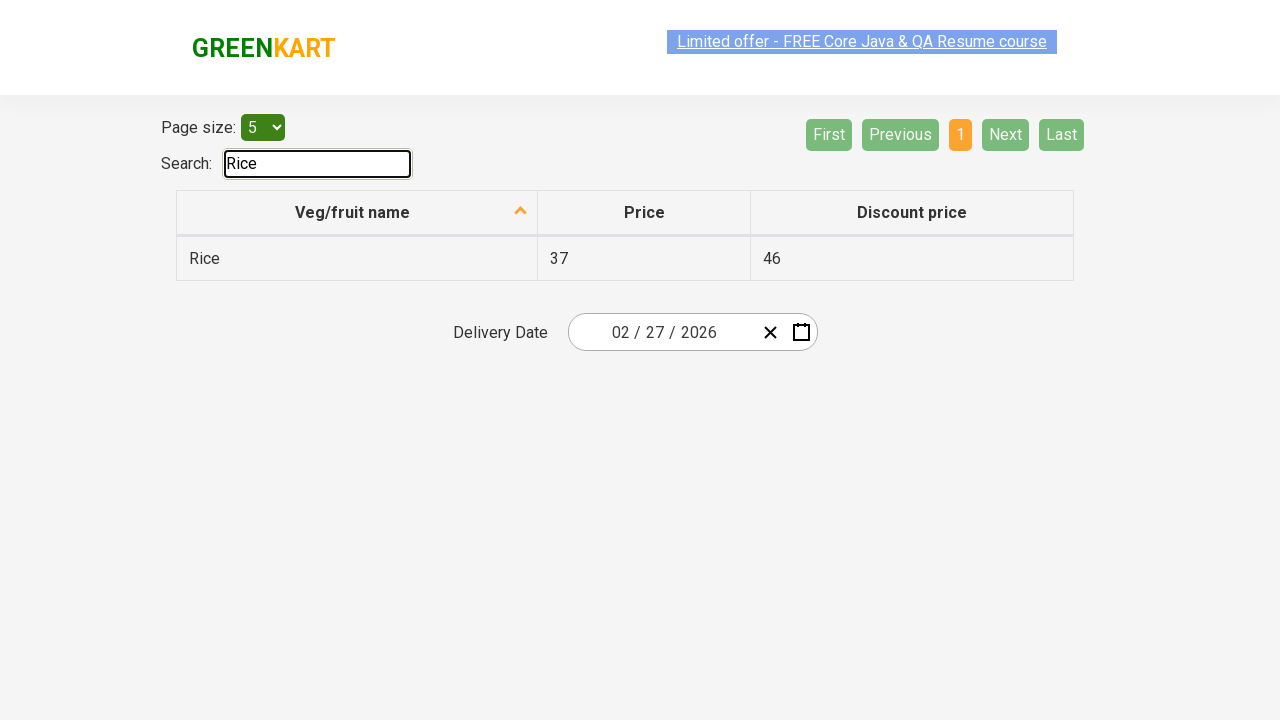